Navigates to a Taiwanese school website and waits for the main content list elements to load, verifying the page structure is accessible.

Starting URL: https://www.ntsh.ntpc.edu.tw/

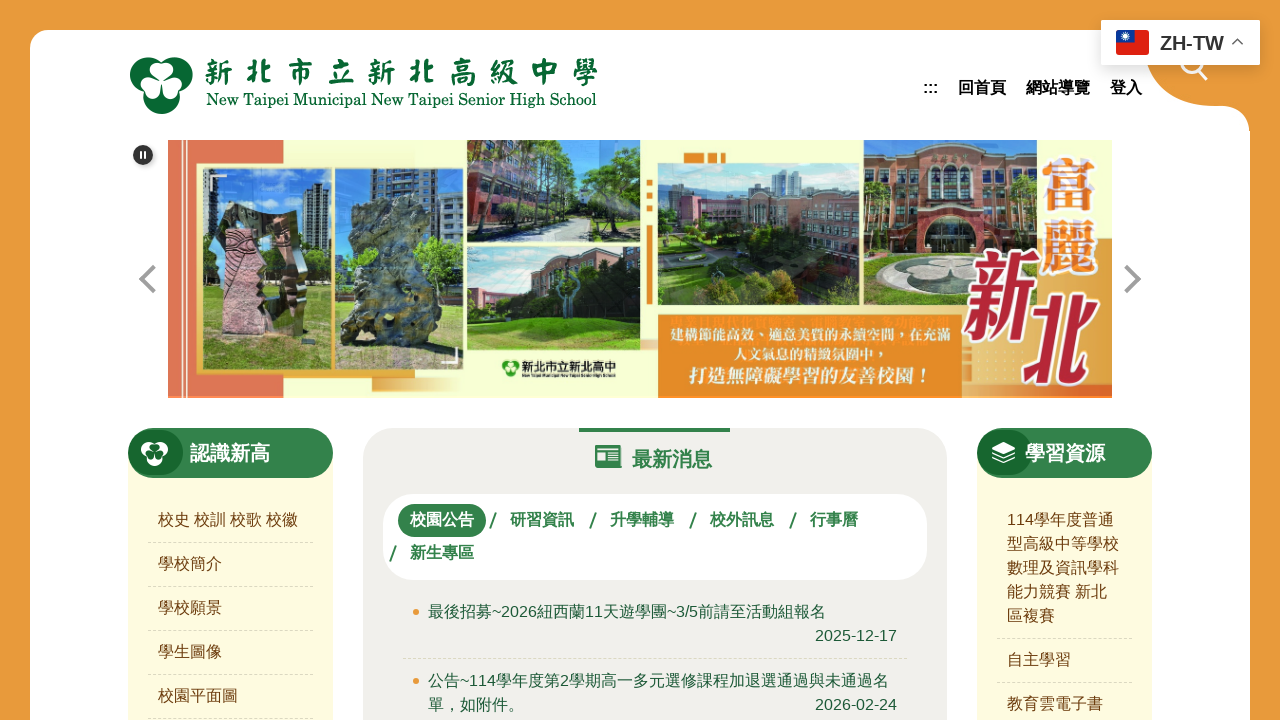

Navigated to Taiwanese school website (https://www.ntsh.ntpc.edu.tw/)
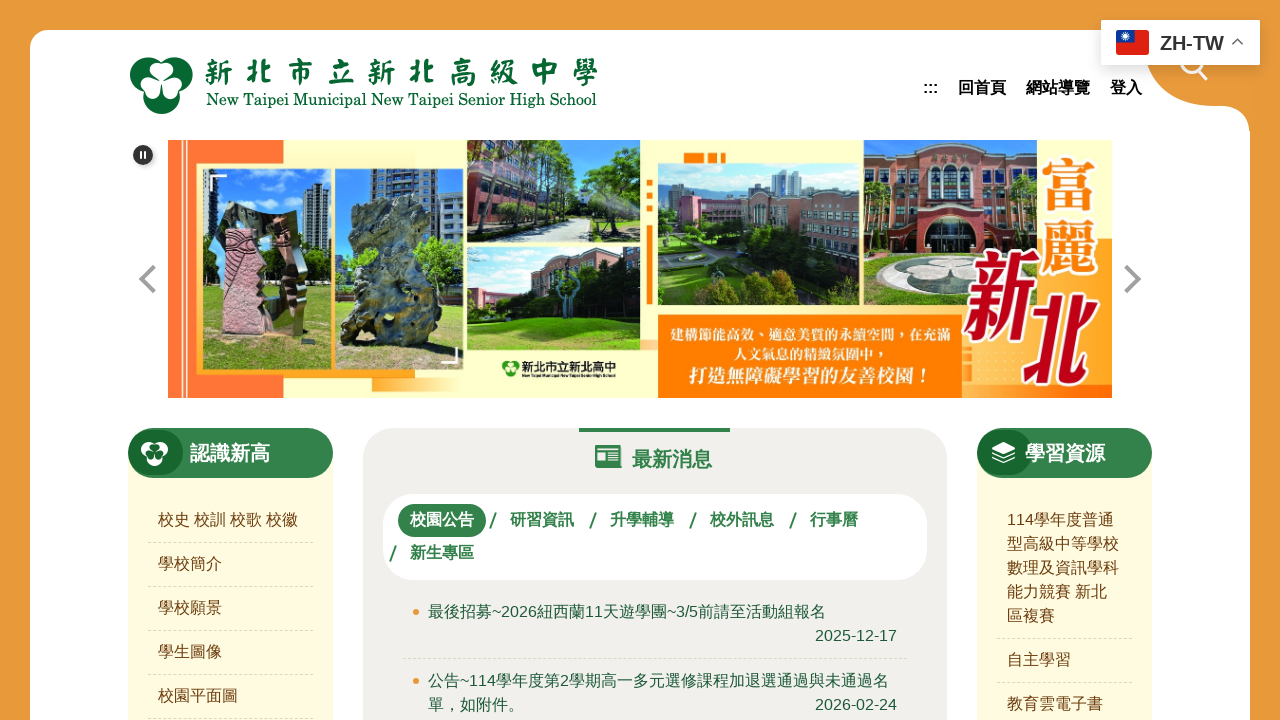

Main content list elements (.row.listBS) loaded
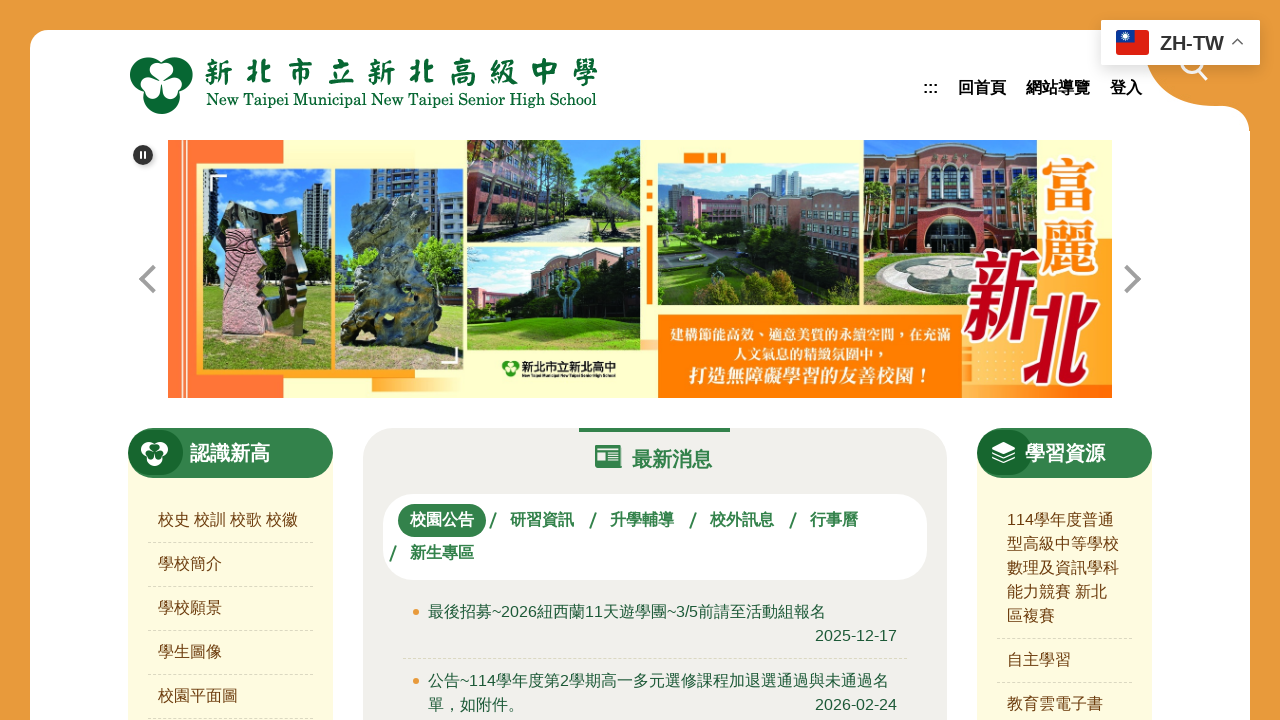

First main content list element is visible on the page
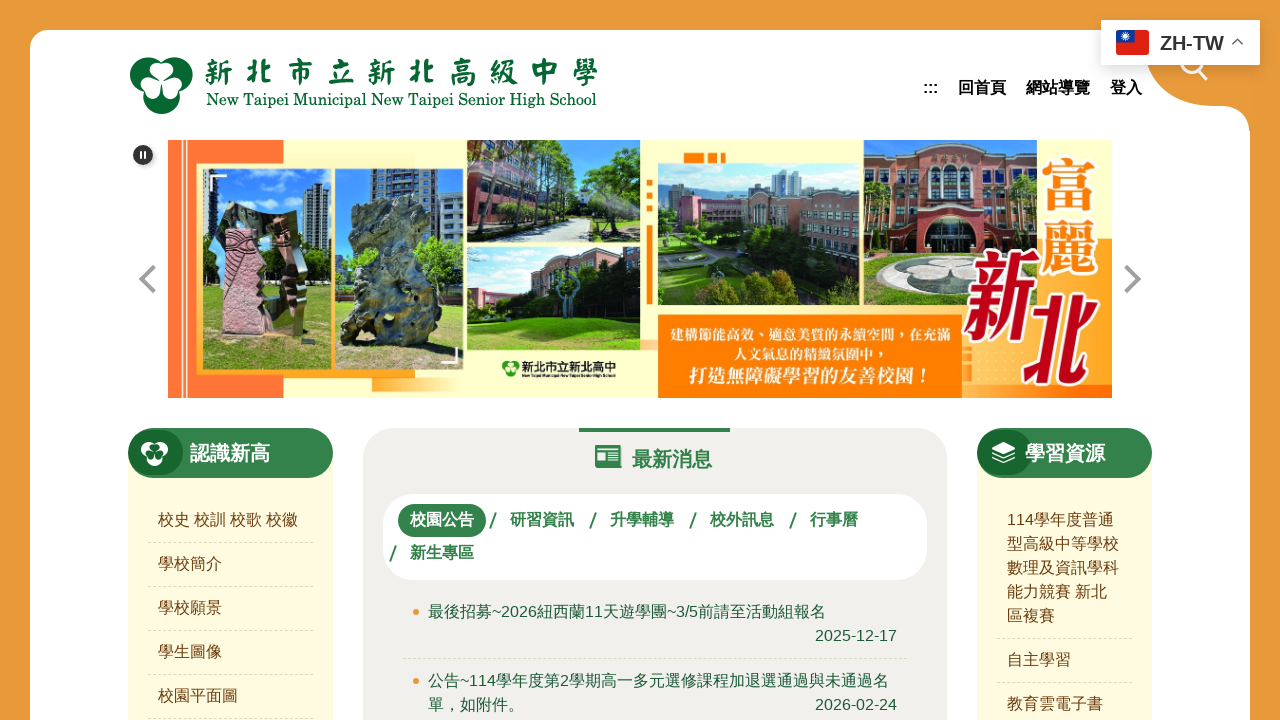

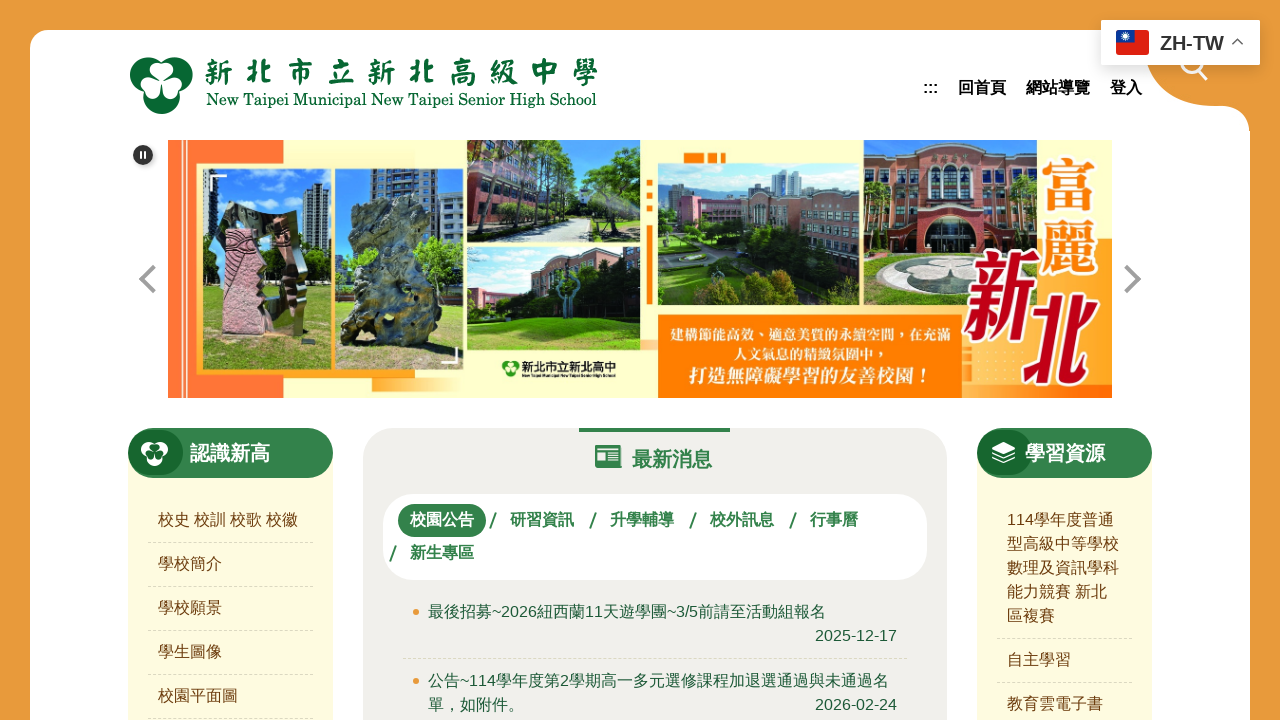